Tests clearing the text content of an input field

Starting URL: https://letcode.in/edit

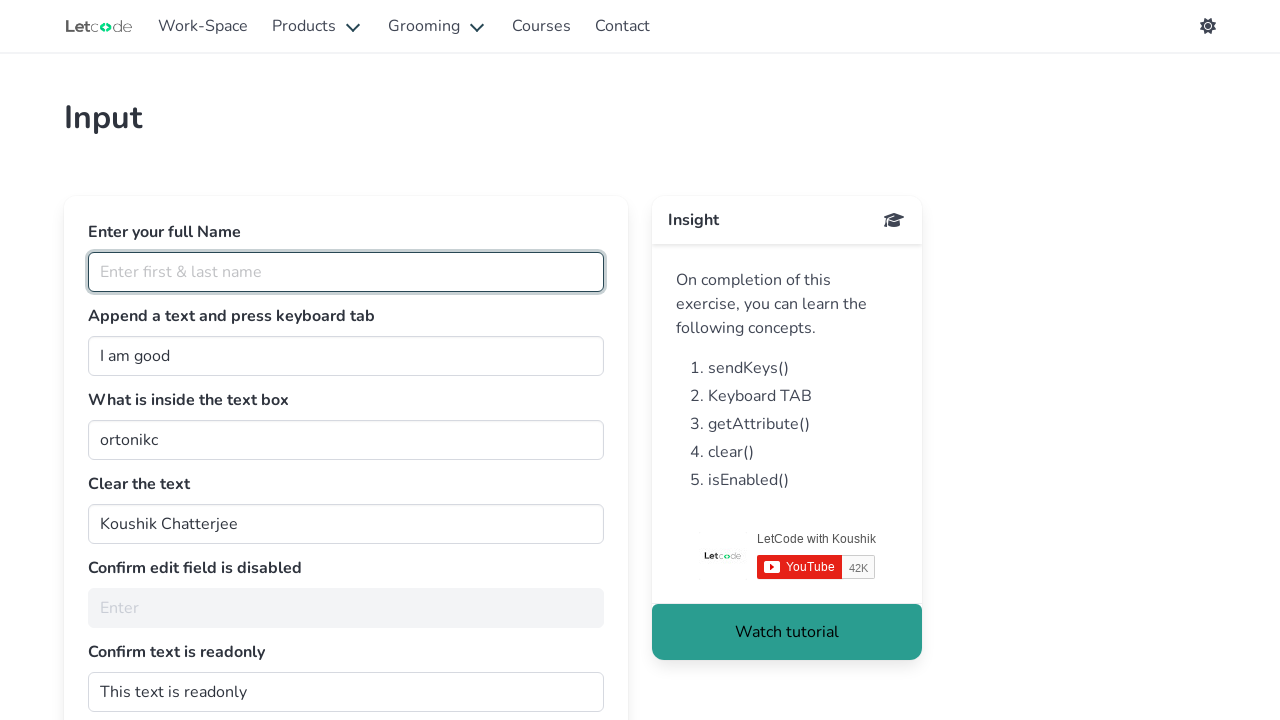

Navigated to https://letcode.in/edit
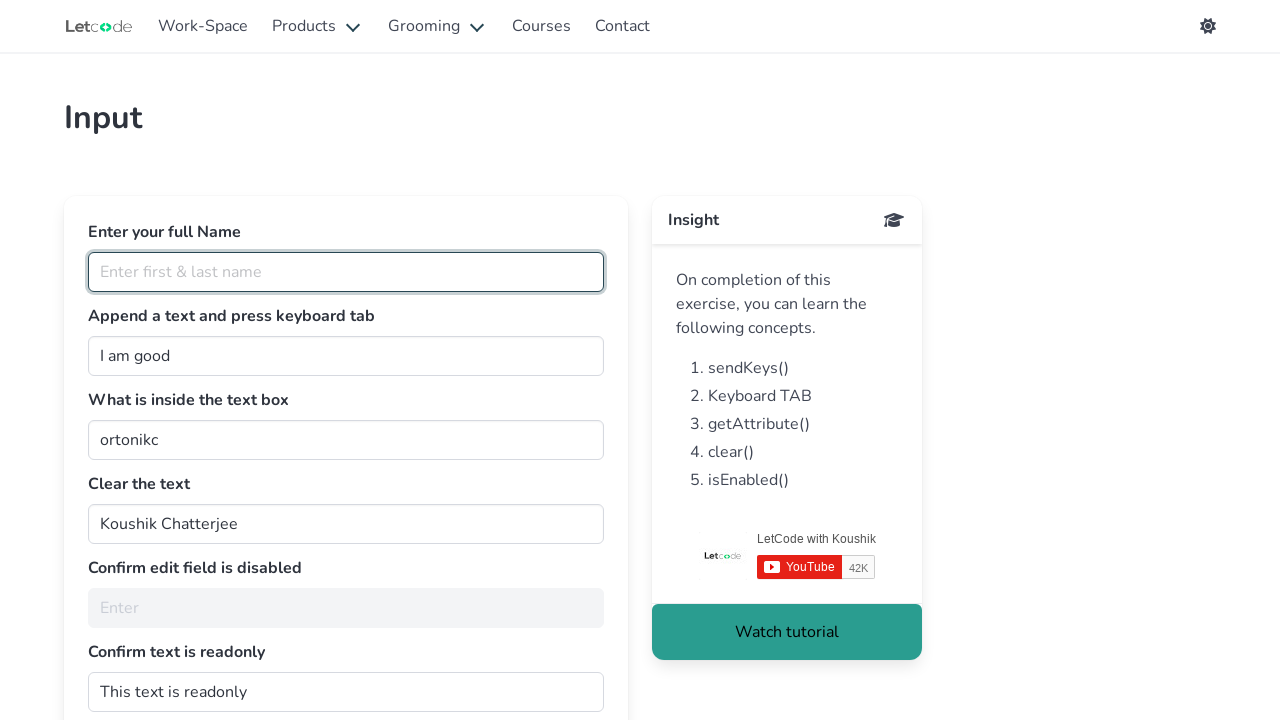

Cleared text content from clearMe input field on #clearMe
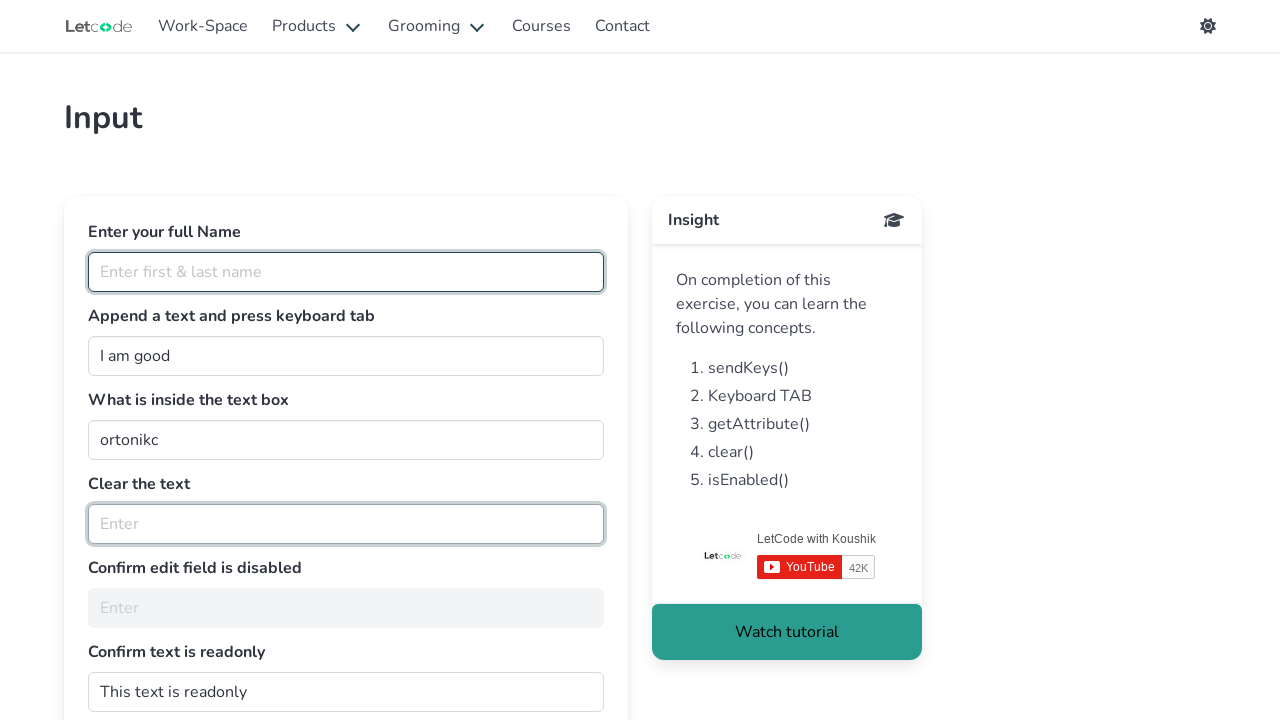

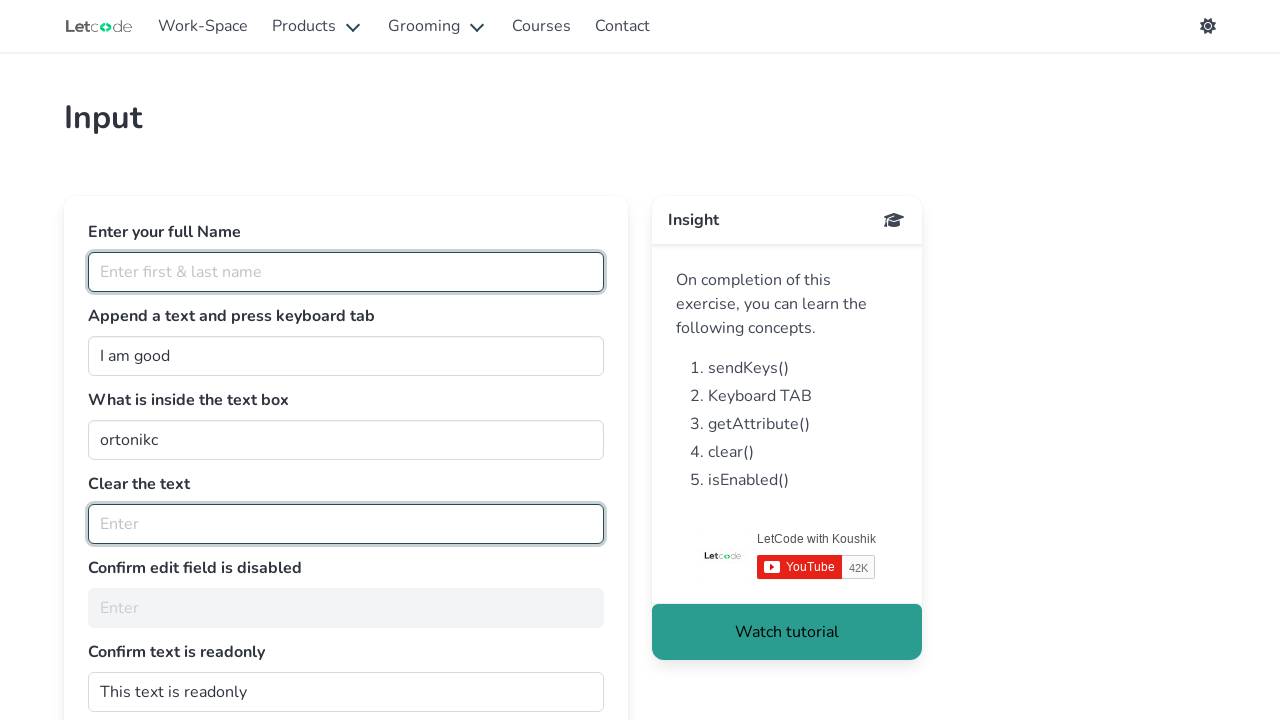